Tests clicking on the "Start a free trial" link on the VWO app page using partial link text matching to verify navigation to the free trial signup page.

Starting URL: https://app.vwo.com

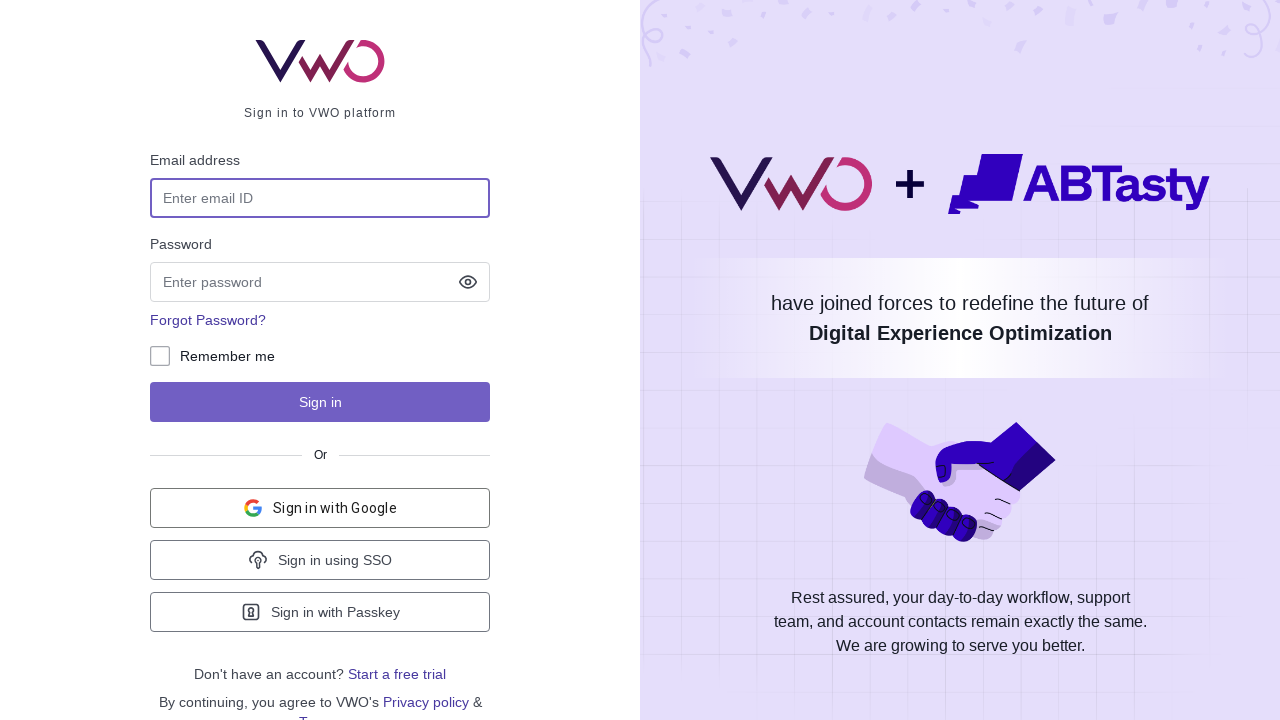

Clicked on 'Start a free trial' link using partial text matching at (397, 674) on a:has-text('trial')
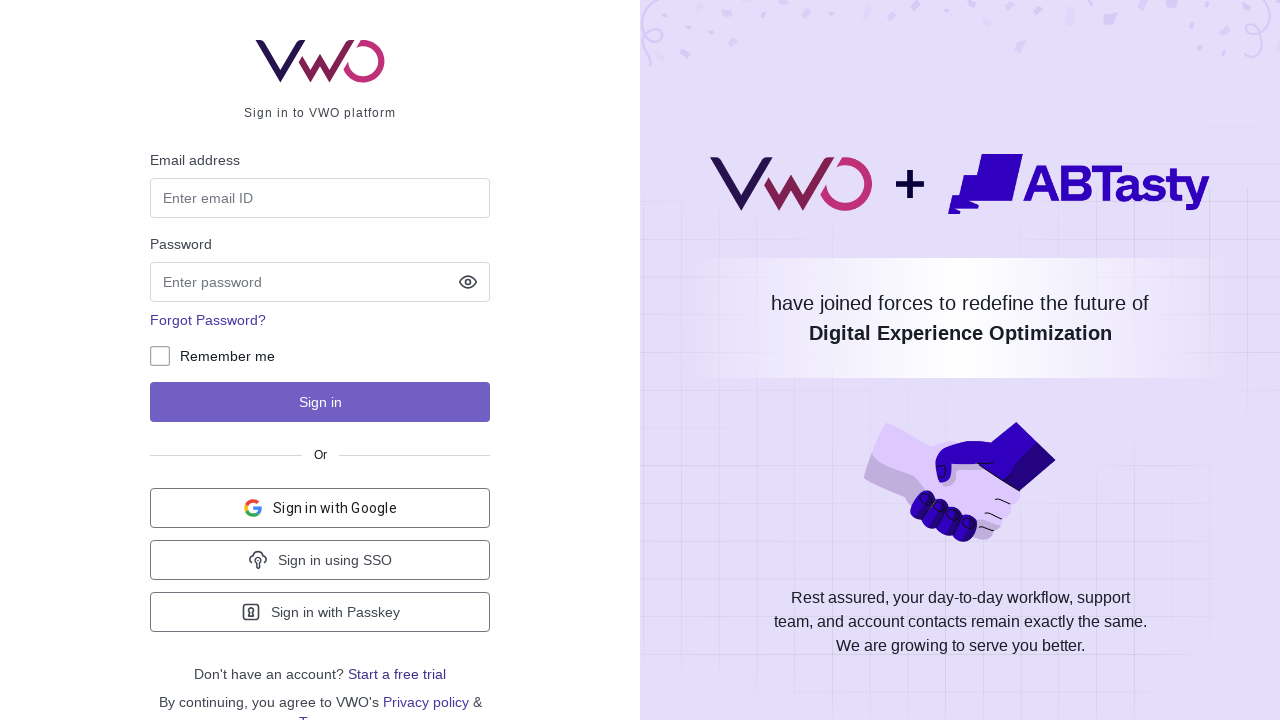

Waited for page navigation to complete (networkidle)
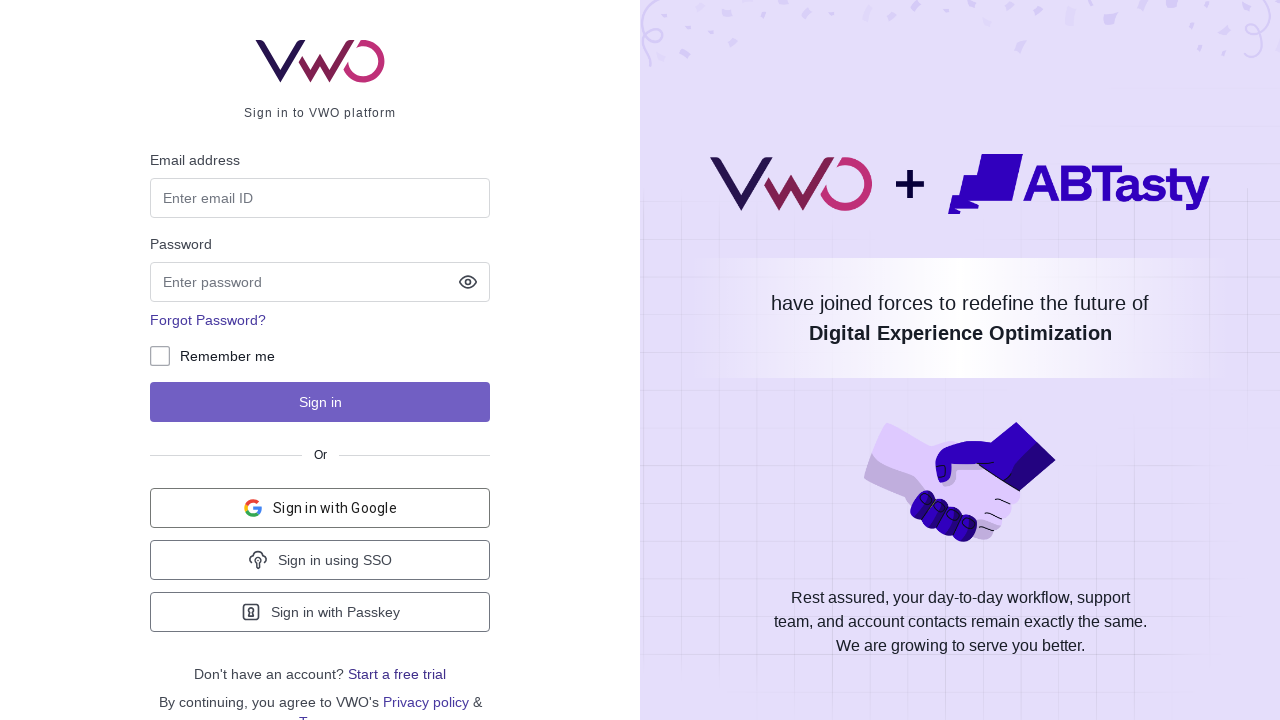

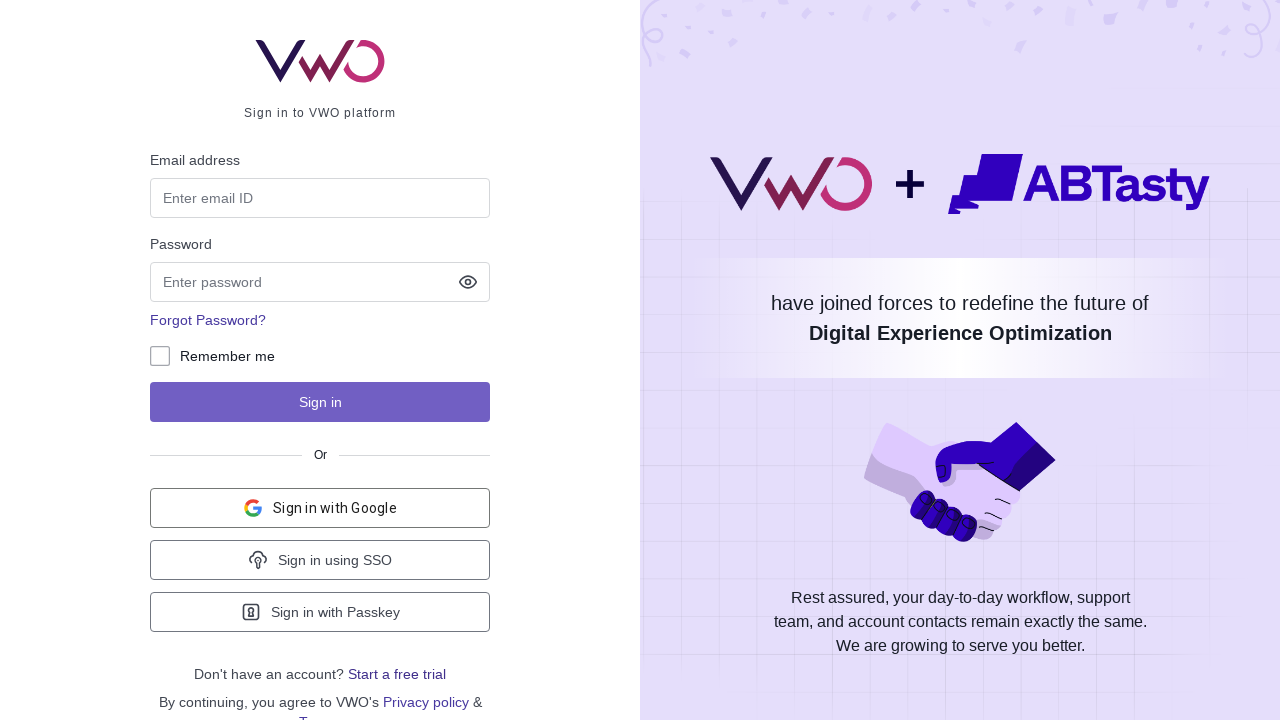